Tests the email subscription functionality by entering an email and subscribing to the newsletter

Starting URL: http://automationexercise.com

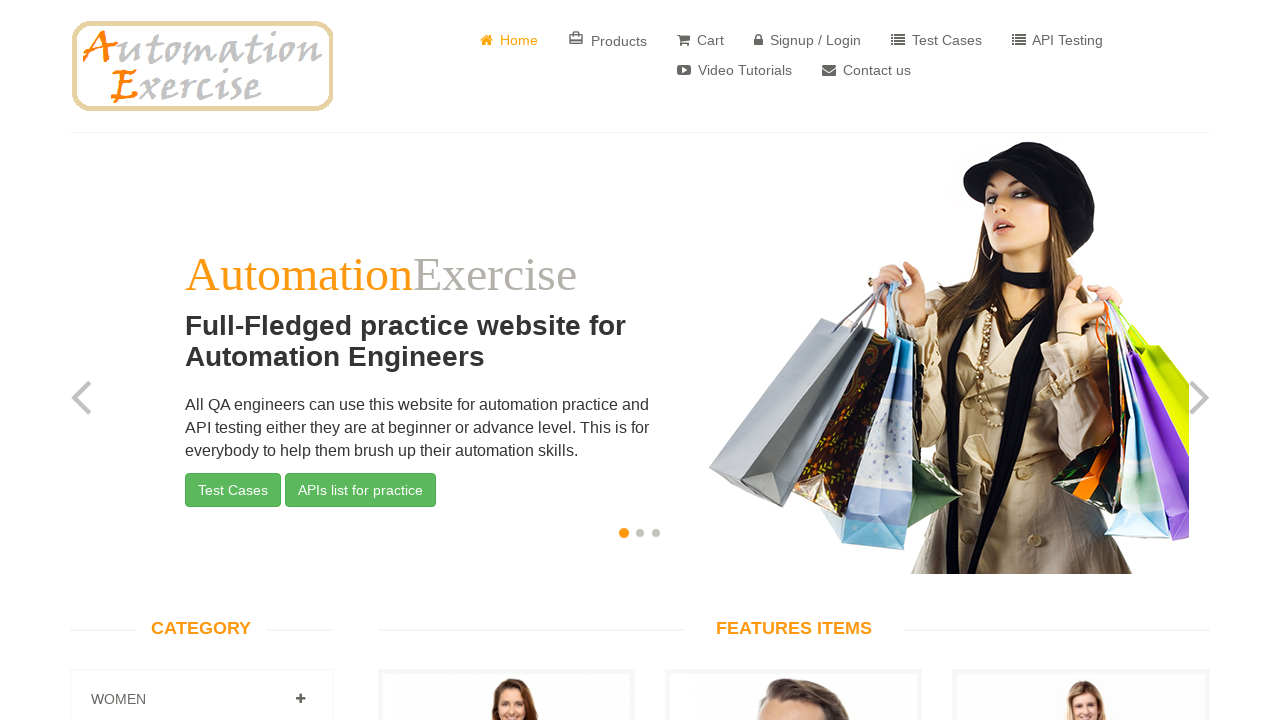

Scrolled to bottom of page to reach subscription section
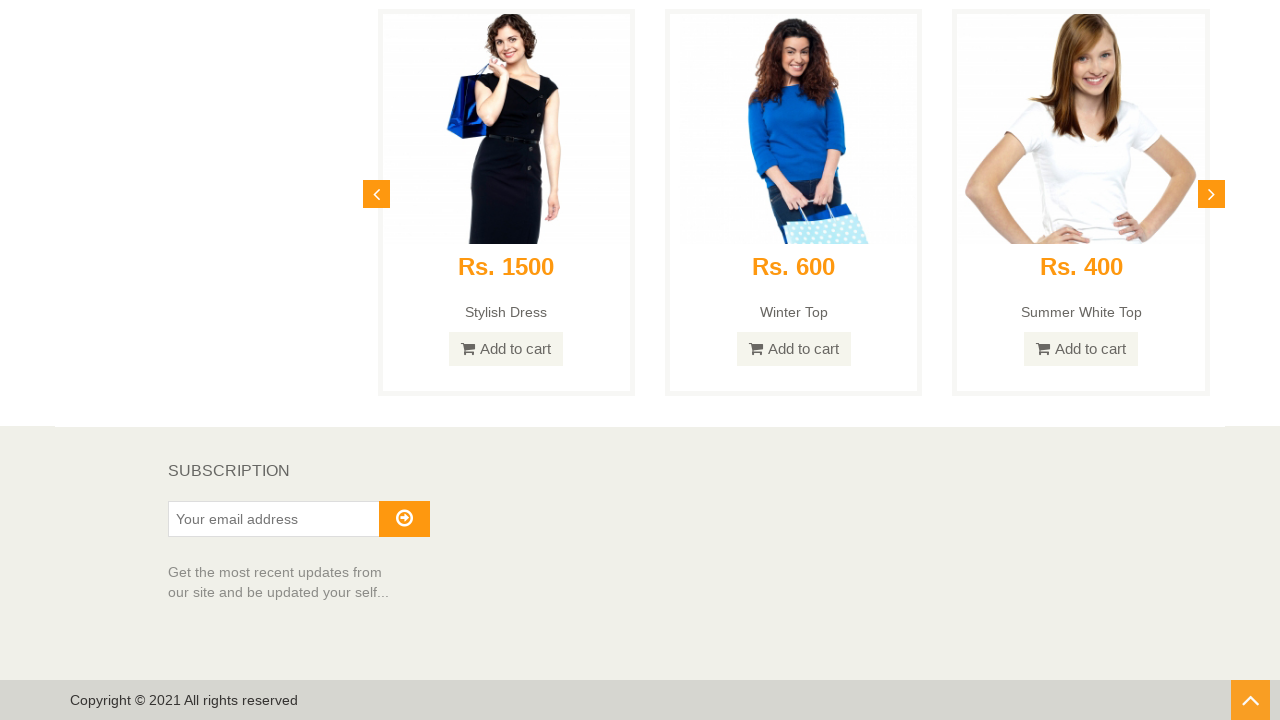

Entered email 'testuser@example.com' in subscription field on #susbscribe_email
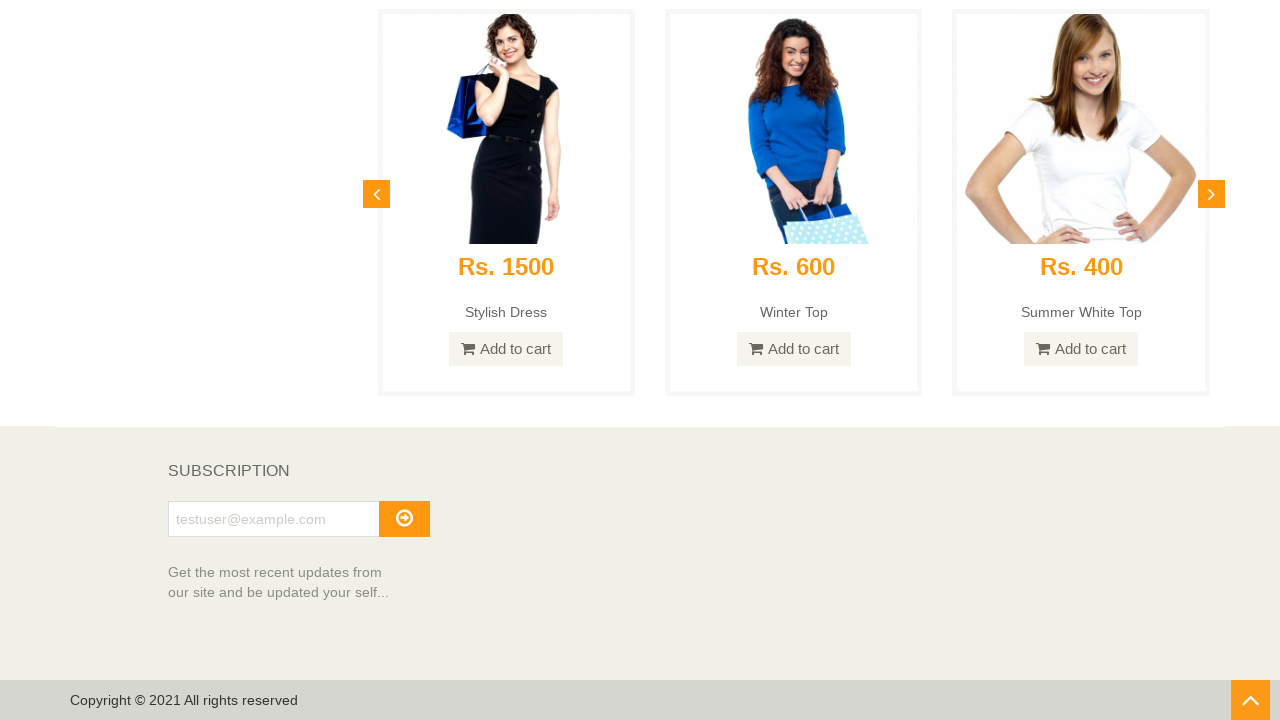

Clicked subscribe button to subscribe to newsletter at (404, 519) on #subscribe
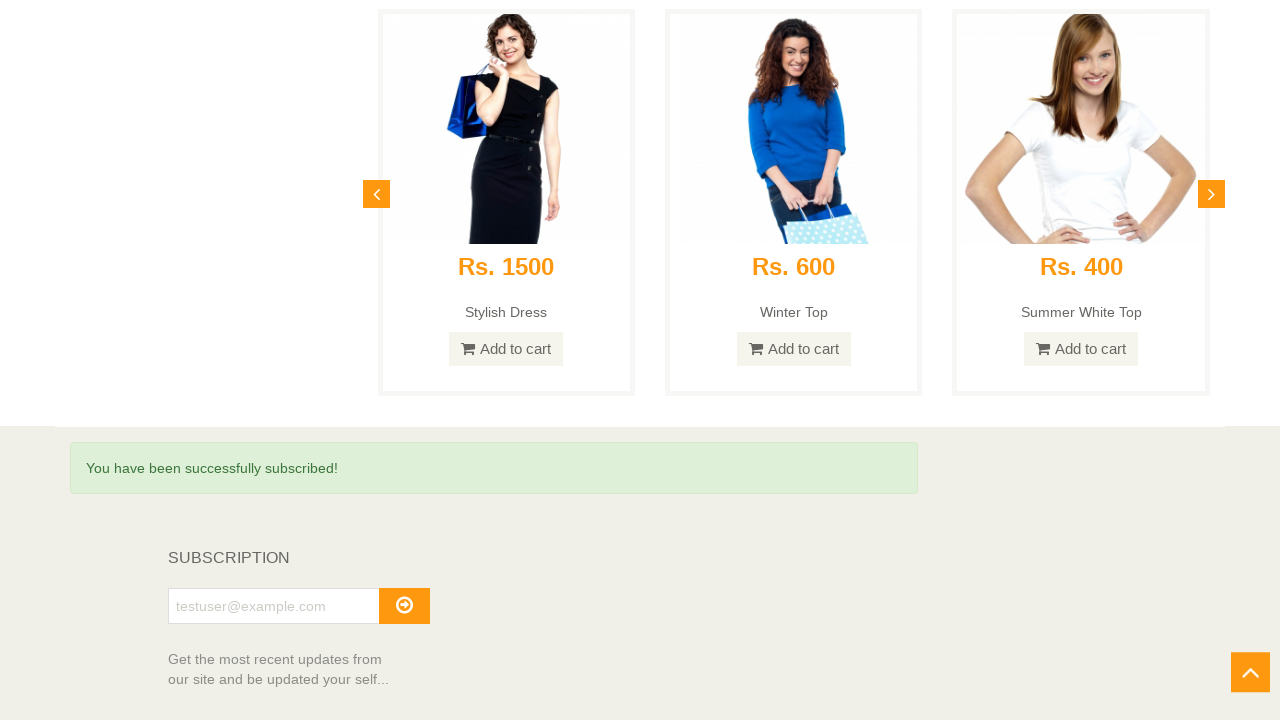

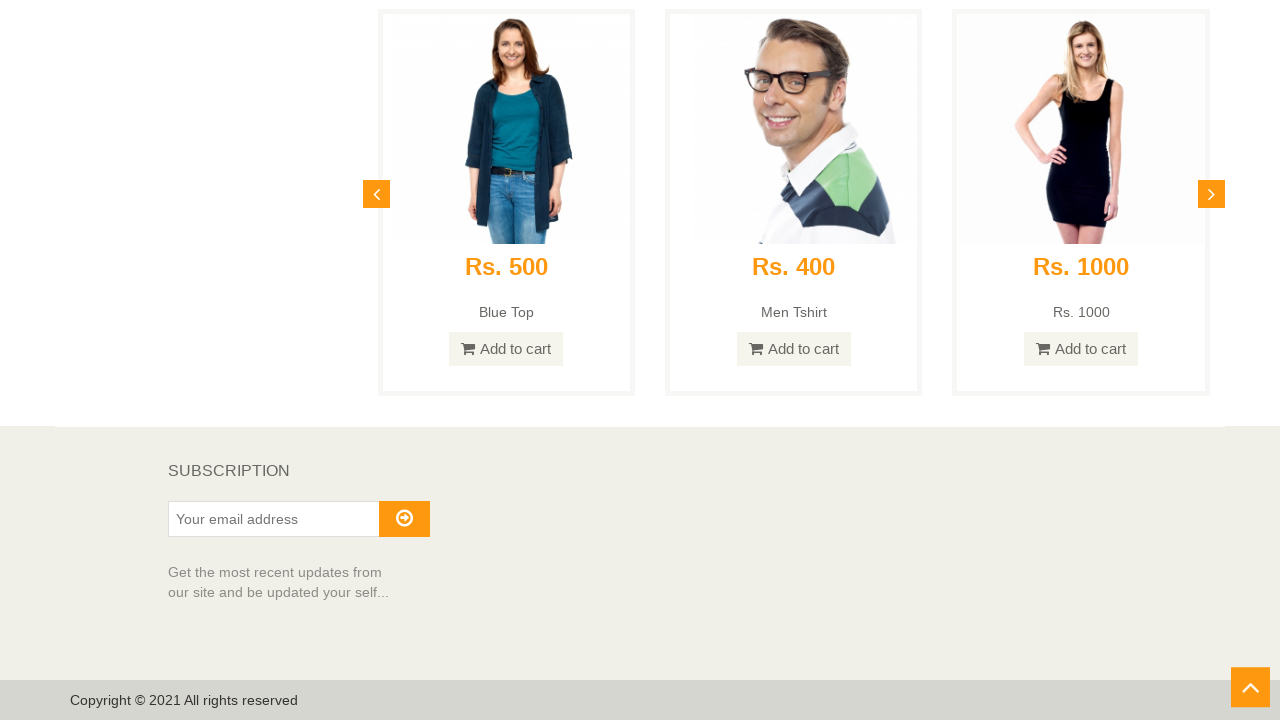